Checks that payment partner logos are displayed in the payment section of the MTS Belarus website

Starting URL: https://www.mts.by/

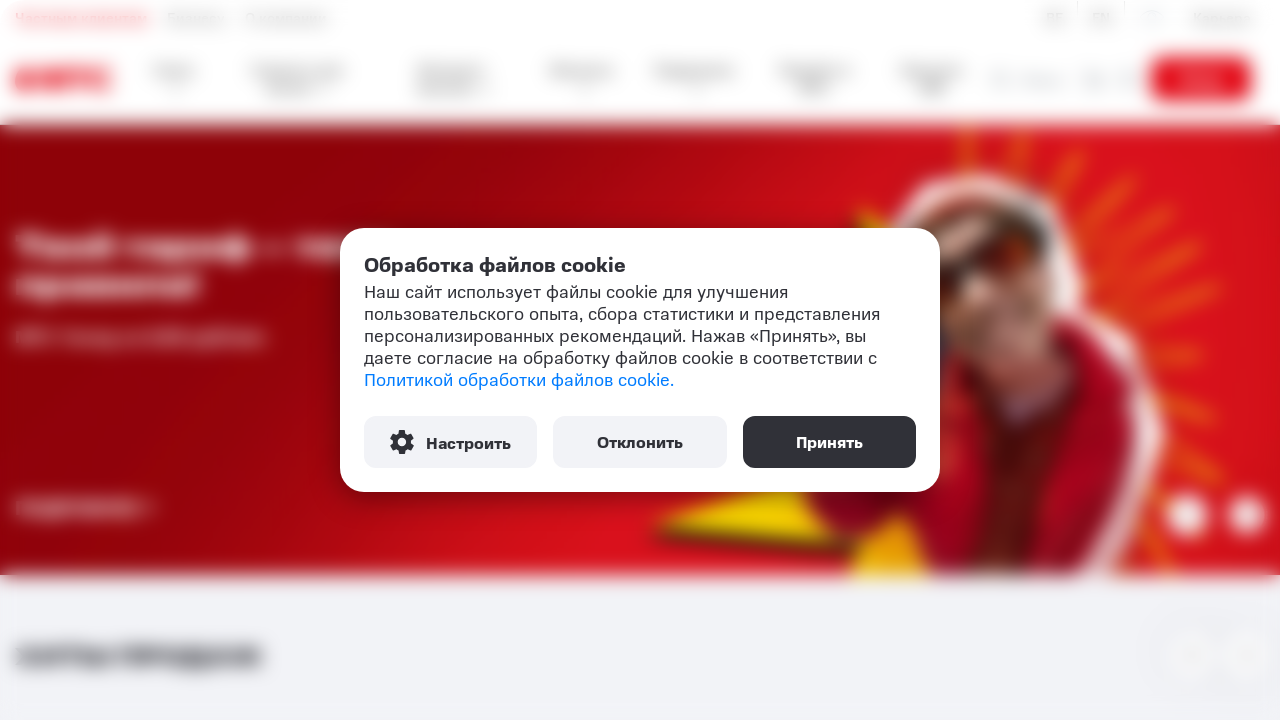

Payment partners section loaded with logo images
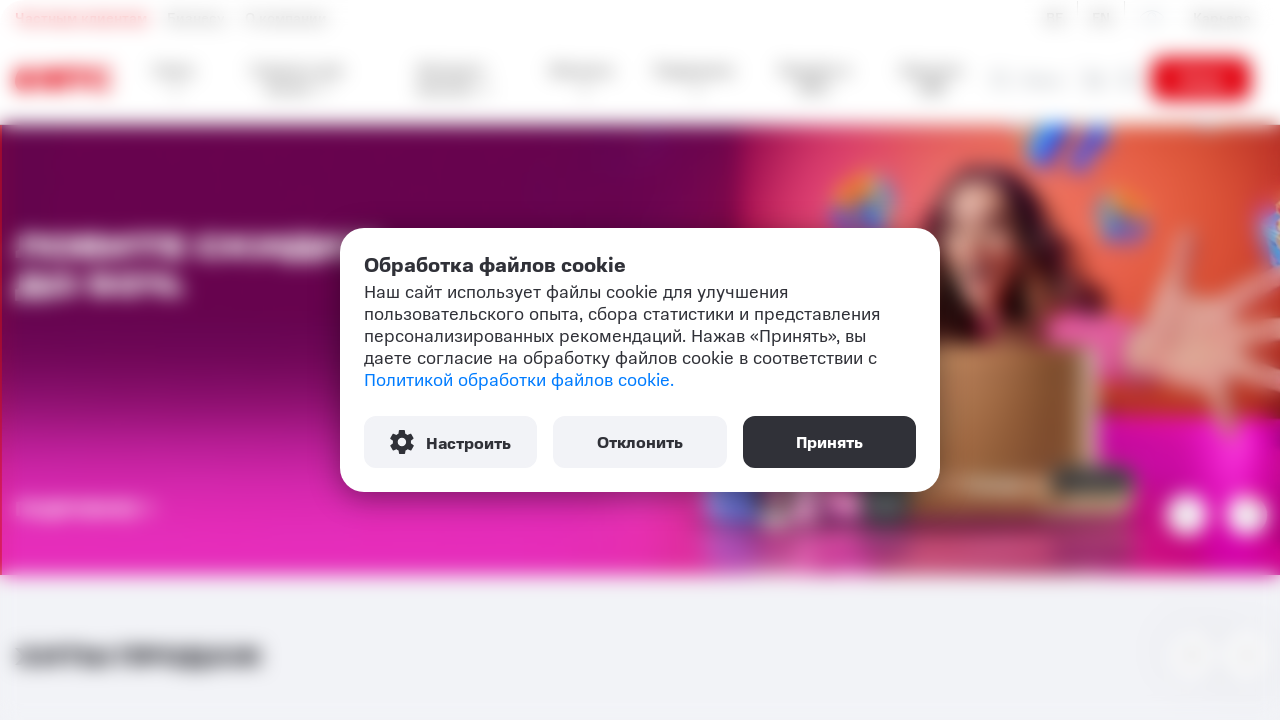

Located all payment partner logo elements
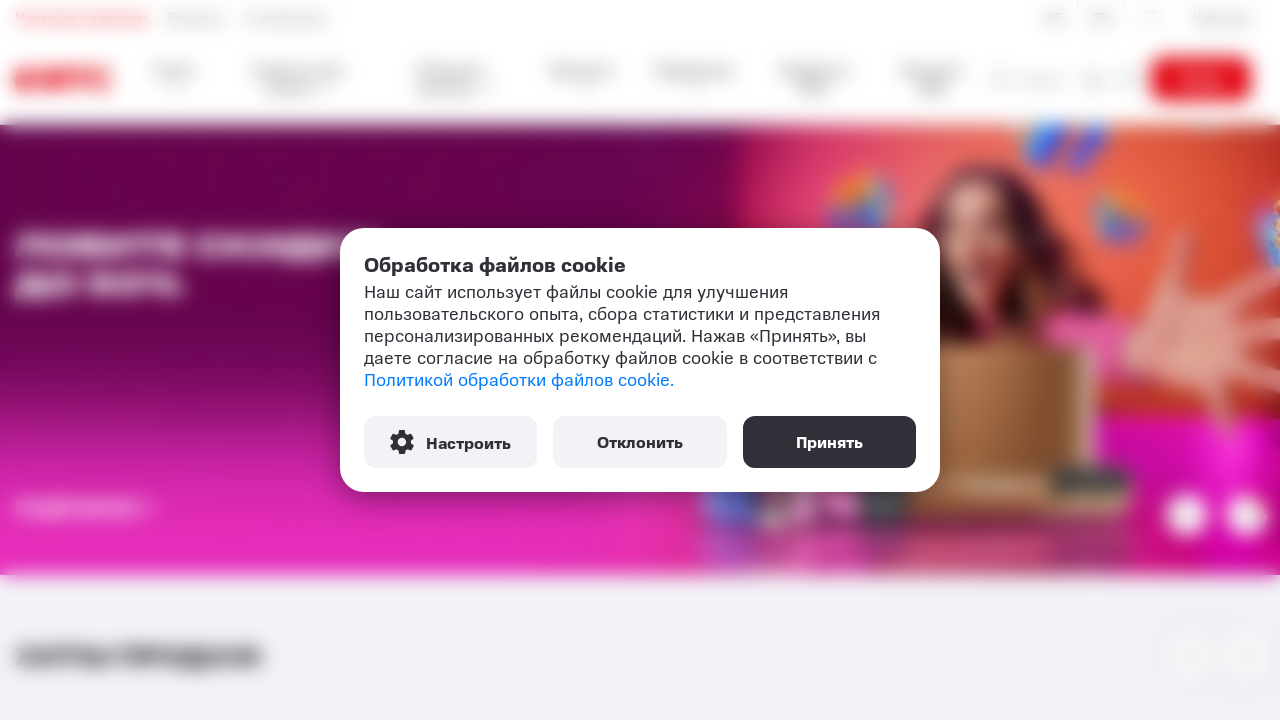

Found 5 payment partner logos
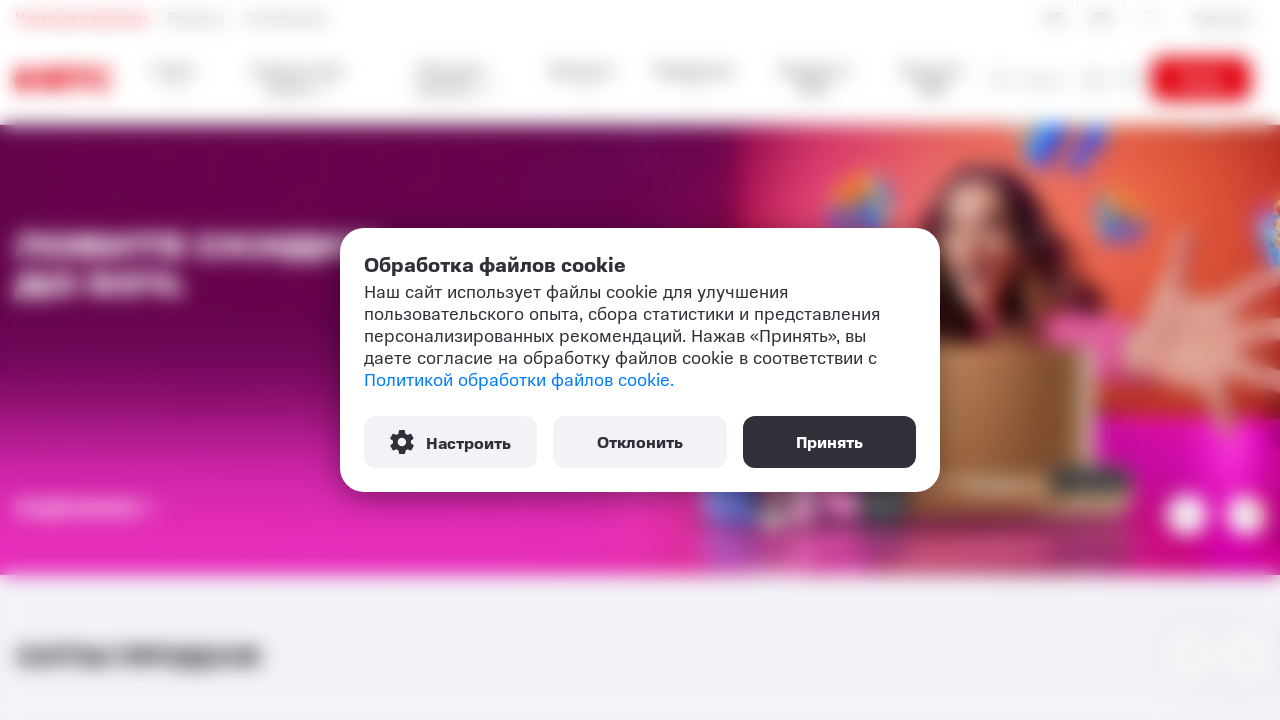

Verified partner logo 1 is visible
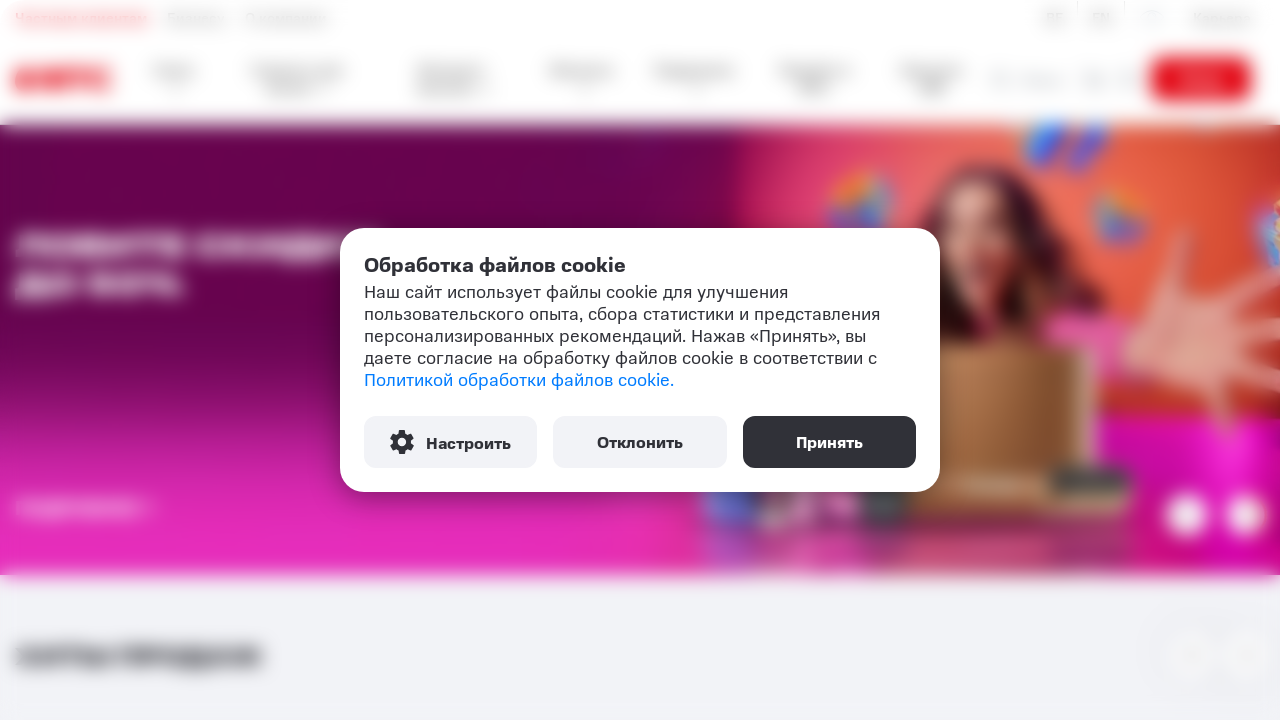

Verified partner logo 2 is visible
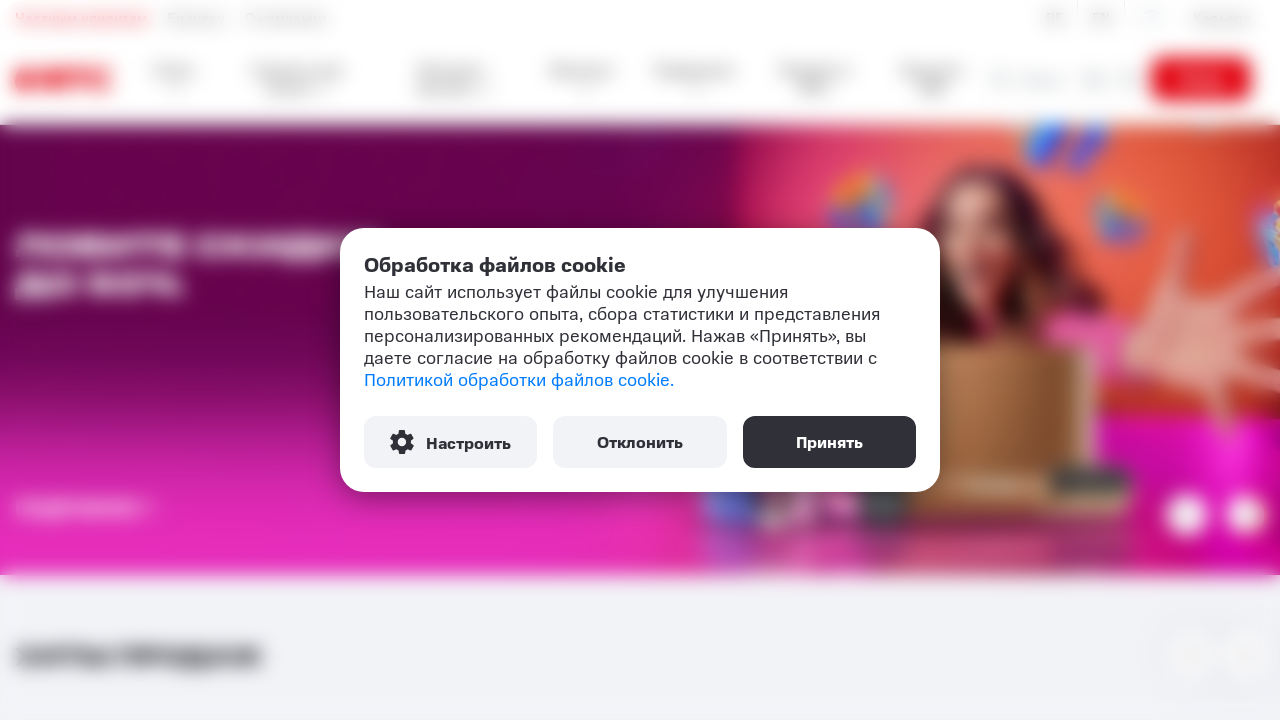

Verified partner logo 3 is visible
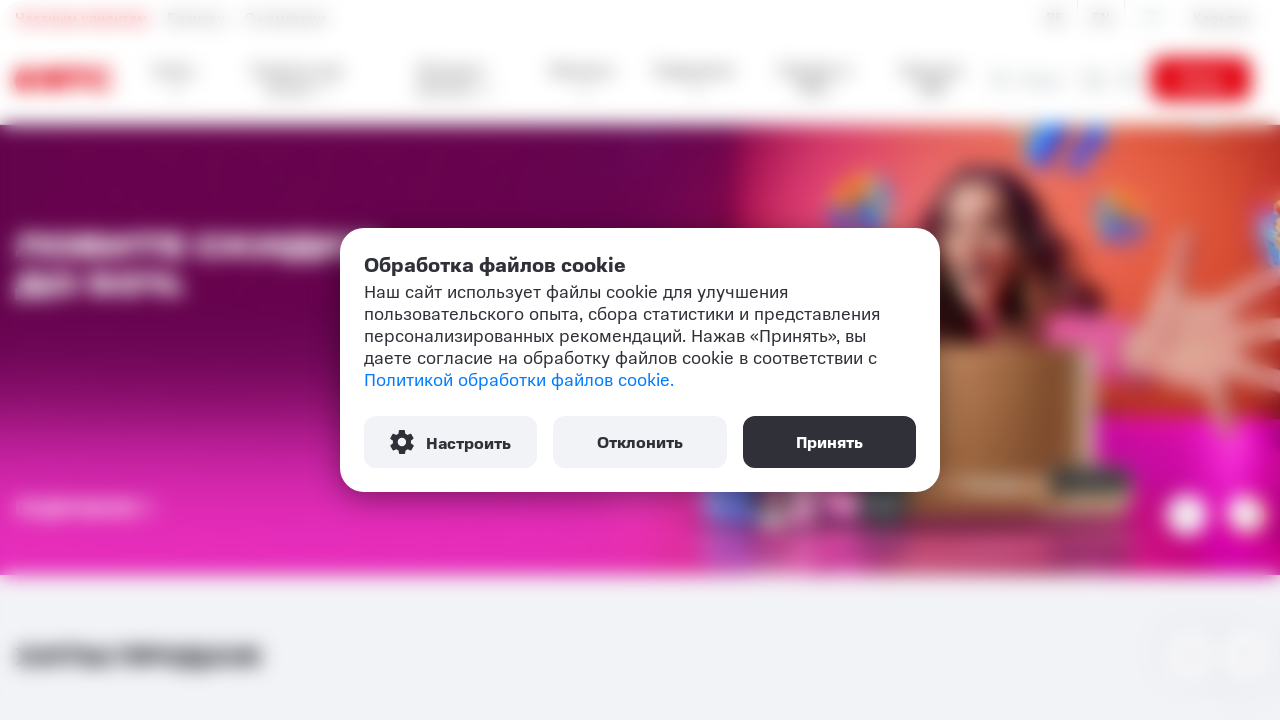

Verified partner logo 4 is visible
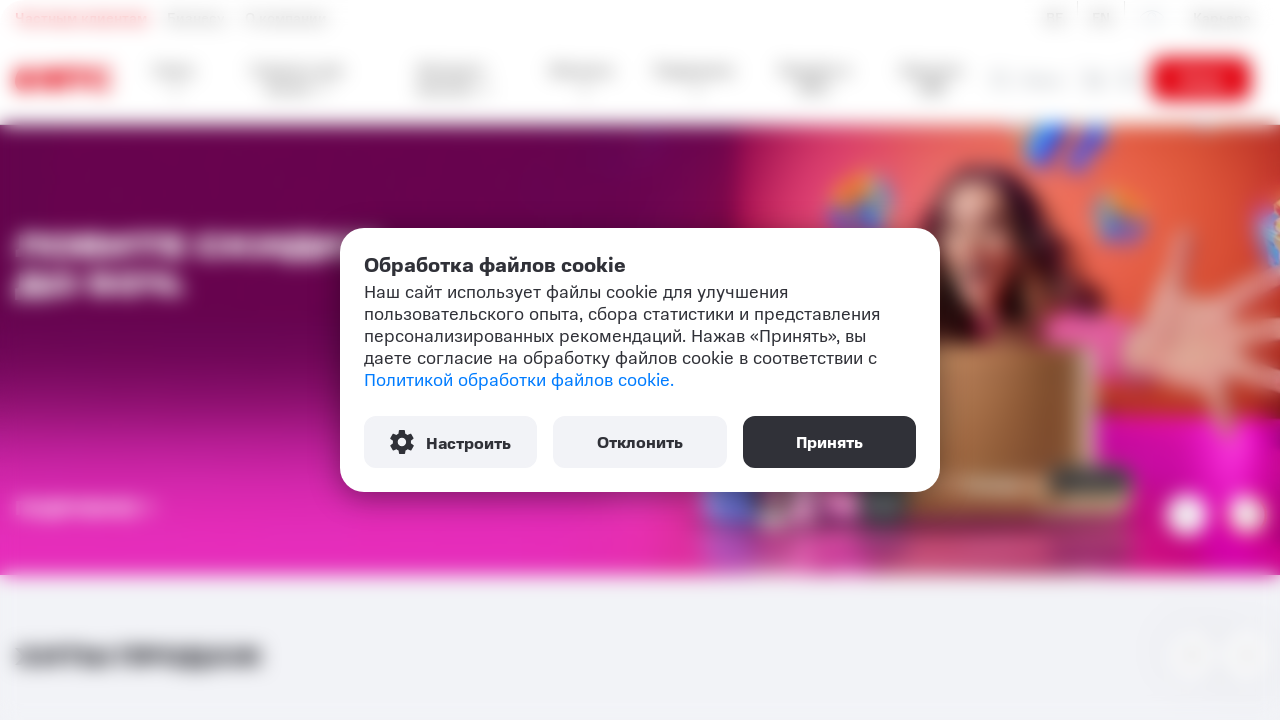

Verified partner logo 5 is visible
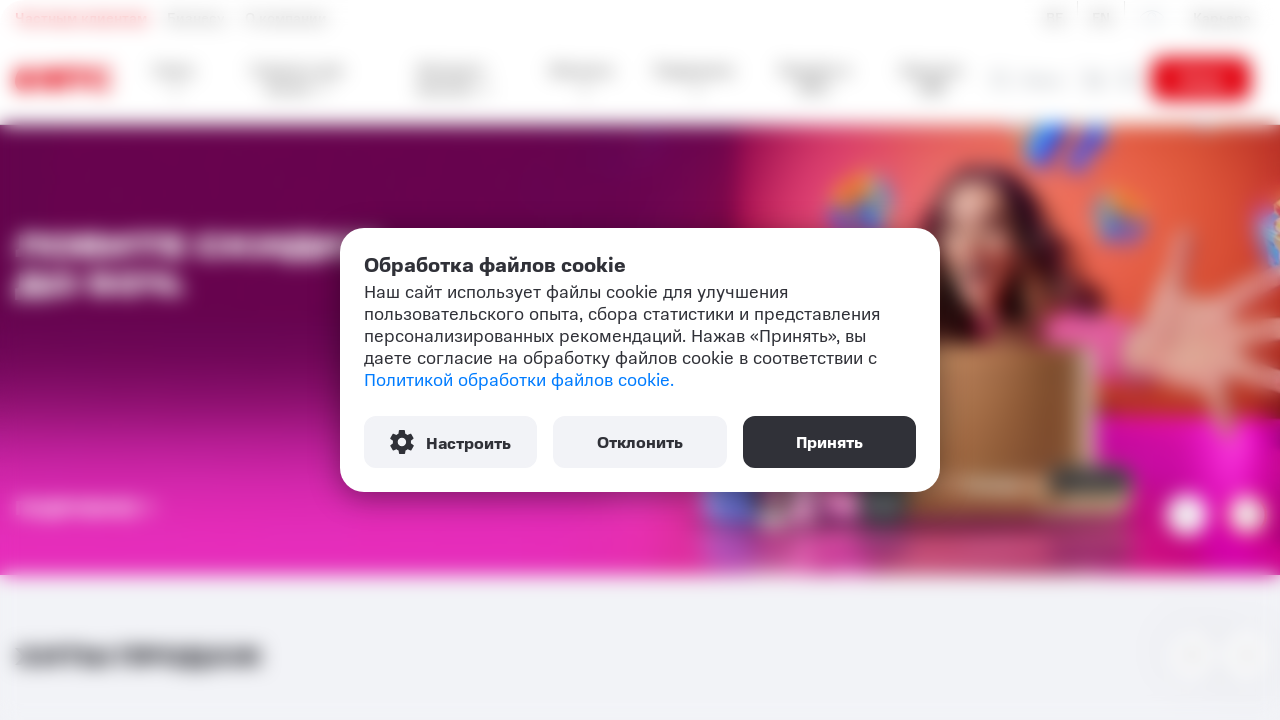

Confirmed at least one payment partner logo is displayed
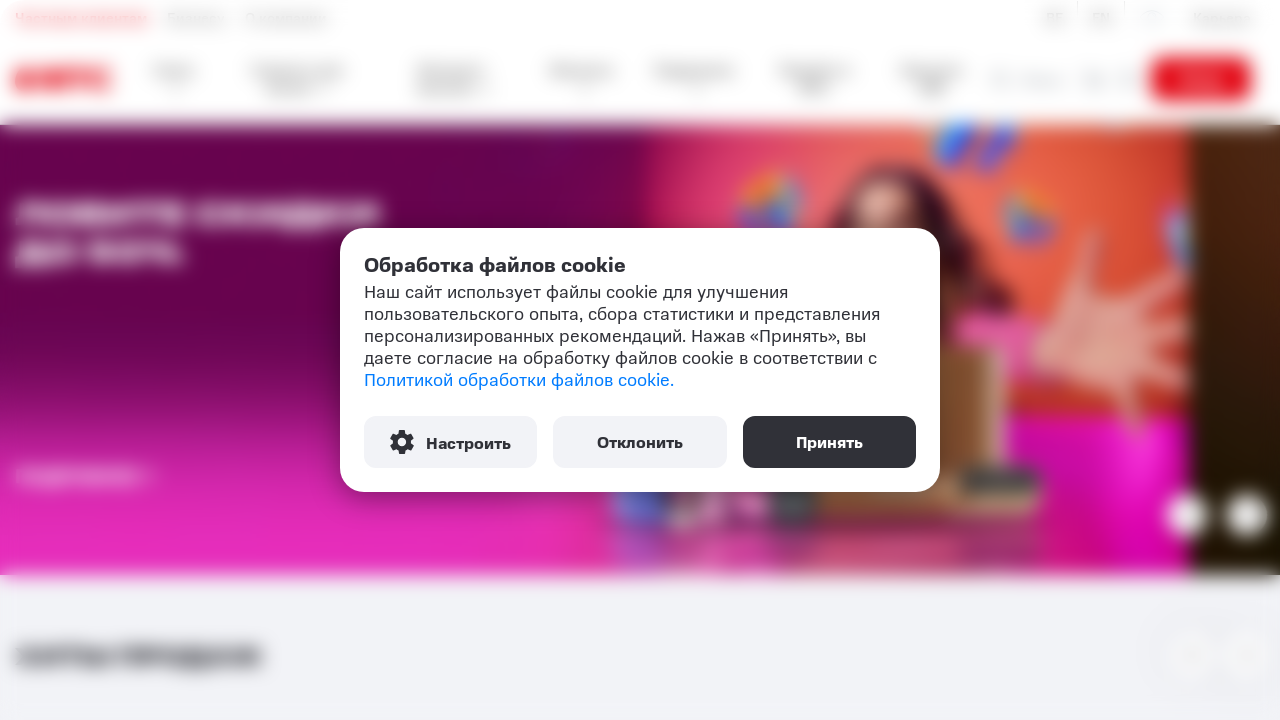

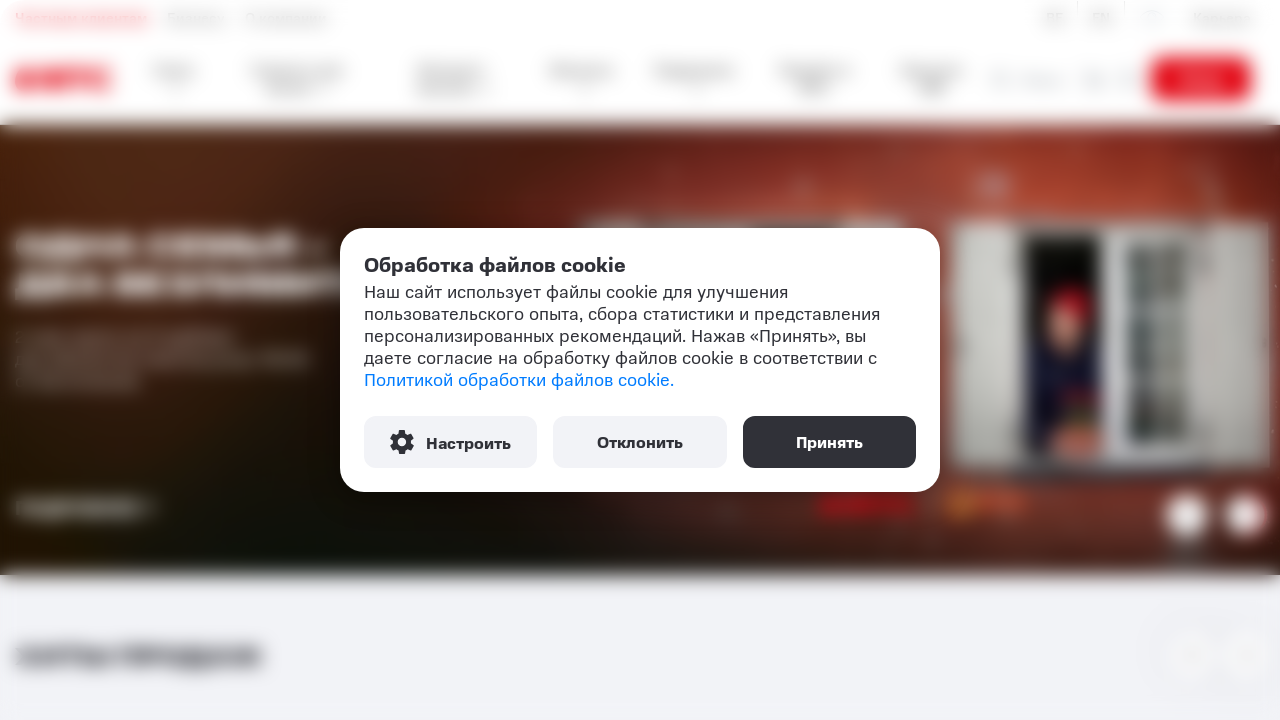